Tests multiple browser window handling by clicking a button to open a new window, switching to the new window to verify its content, and then switching back to the main window.

Starting URL: https://demoqa.com/browser-windows

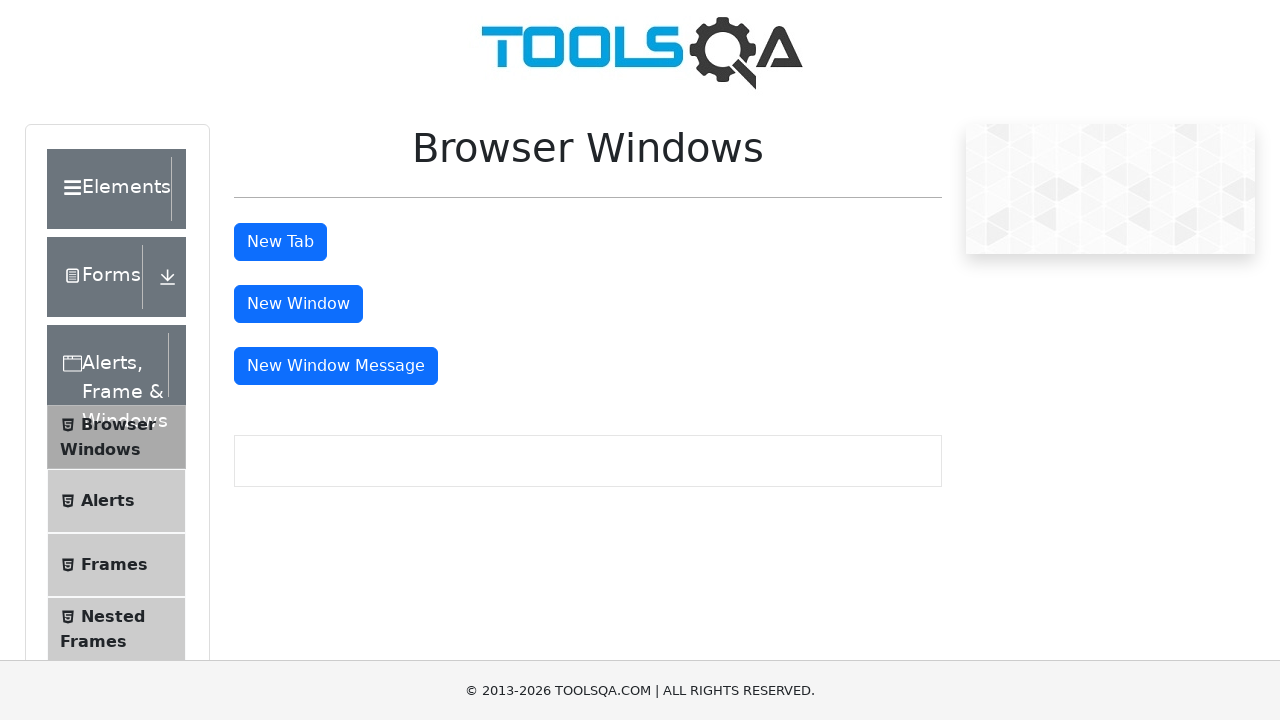

Clicked button to open new window at (298, 304) on #windowButton
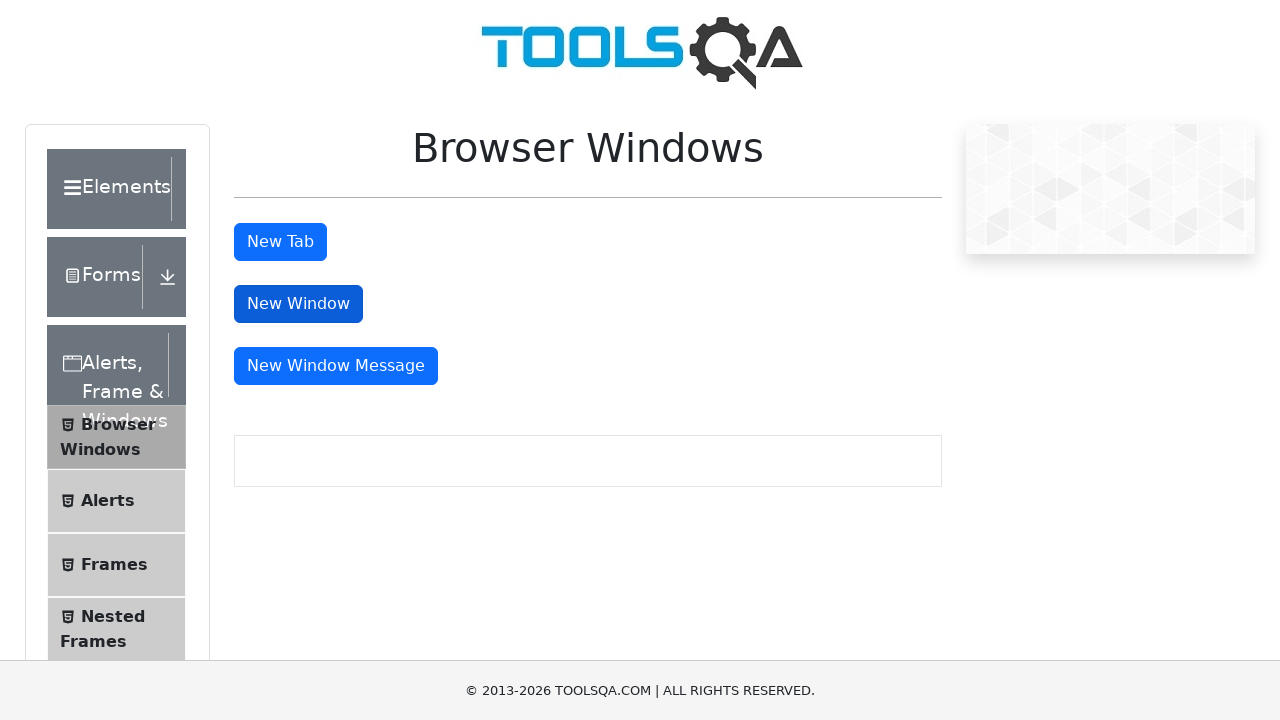

Captured new window reference
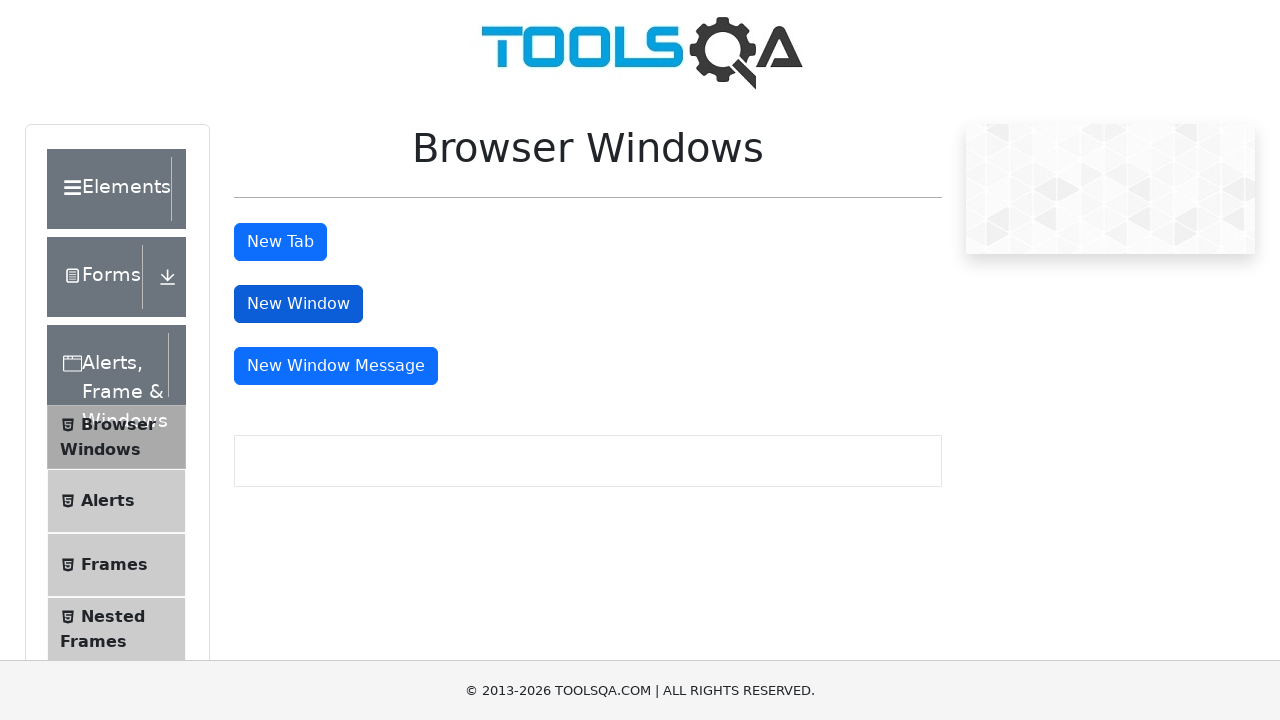

New window fully loaded
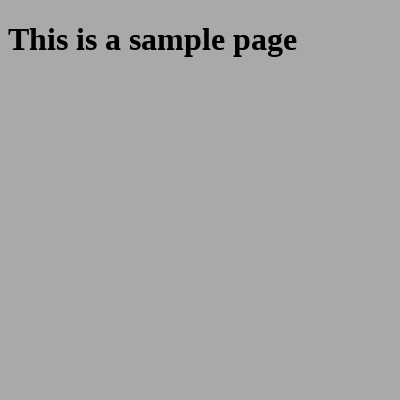

Sample heading element found in new window
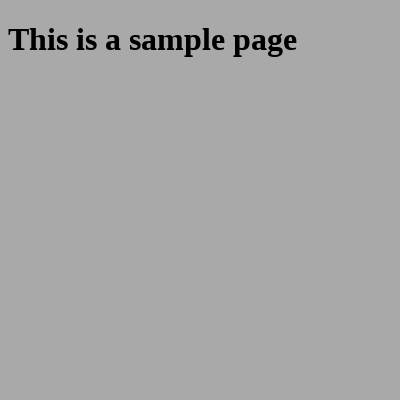

Retrieved heading text: This is a sample page
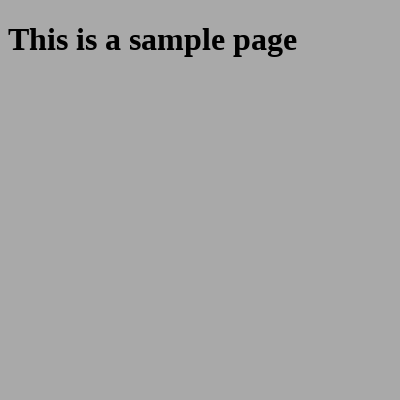

Closed new window
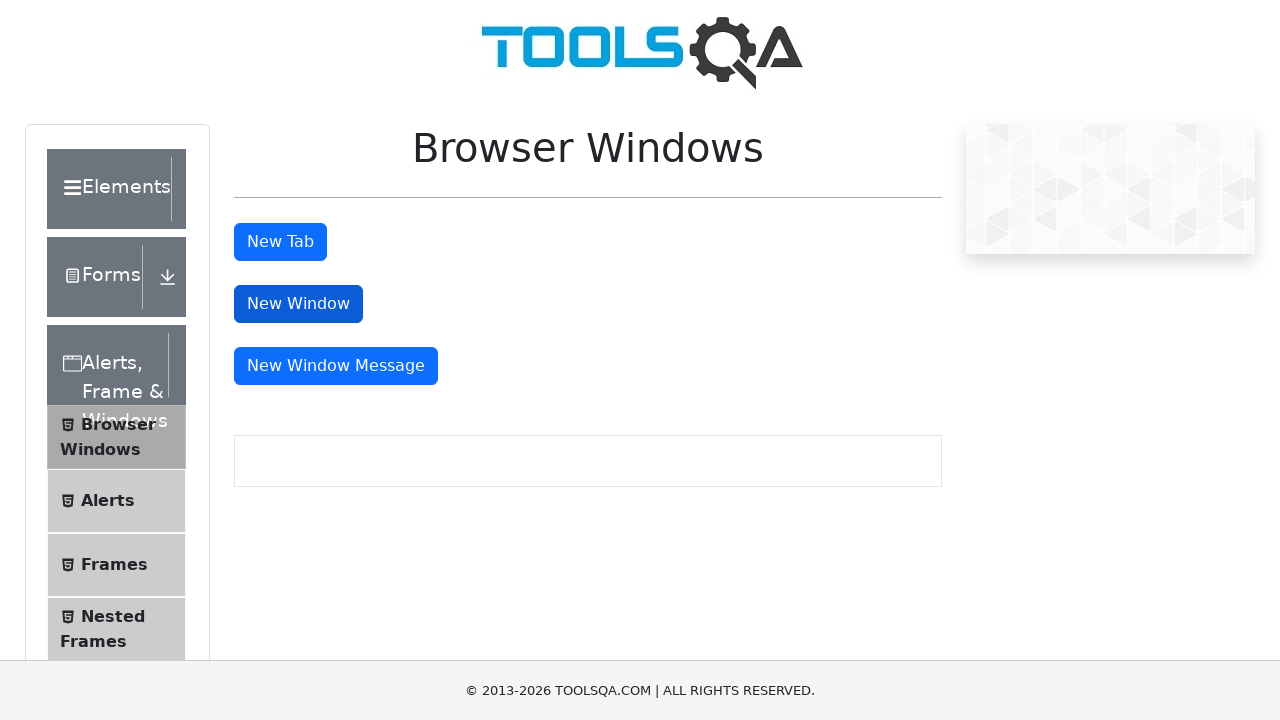

Switched focus back to main window
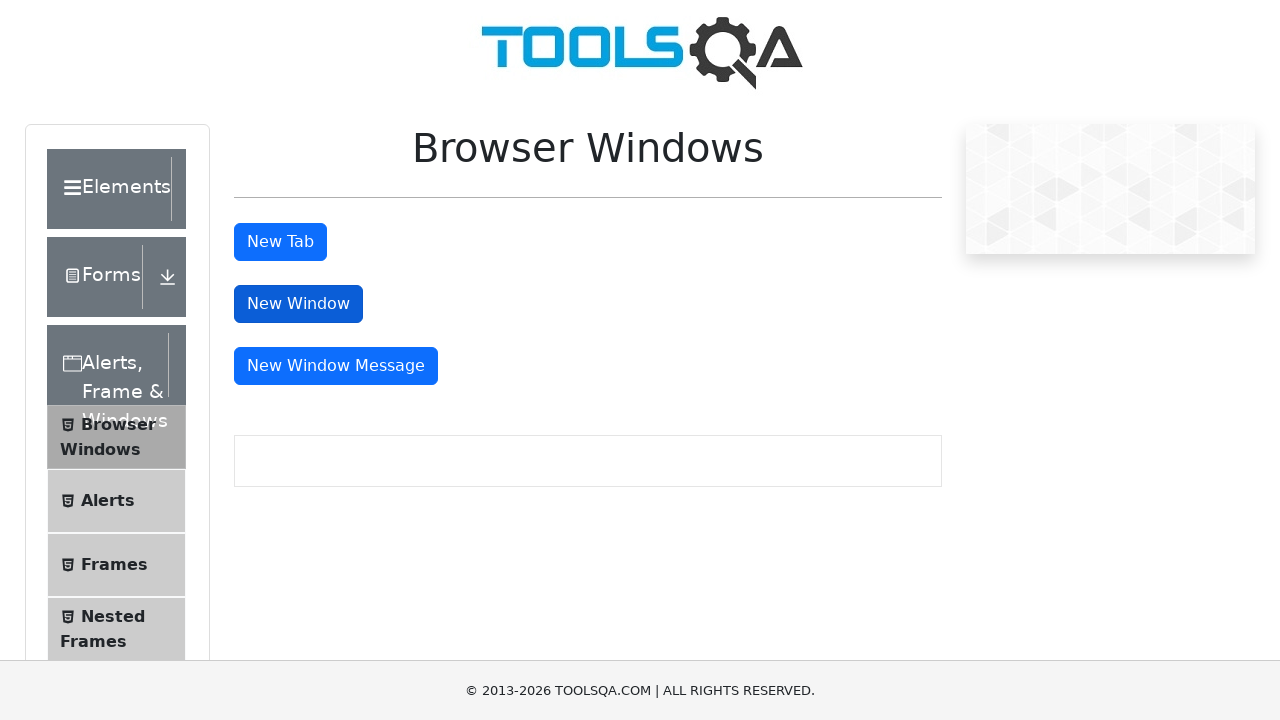

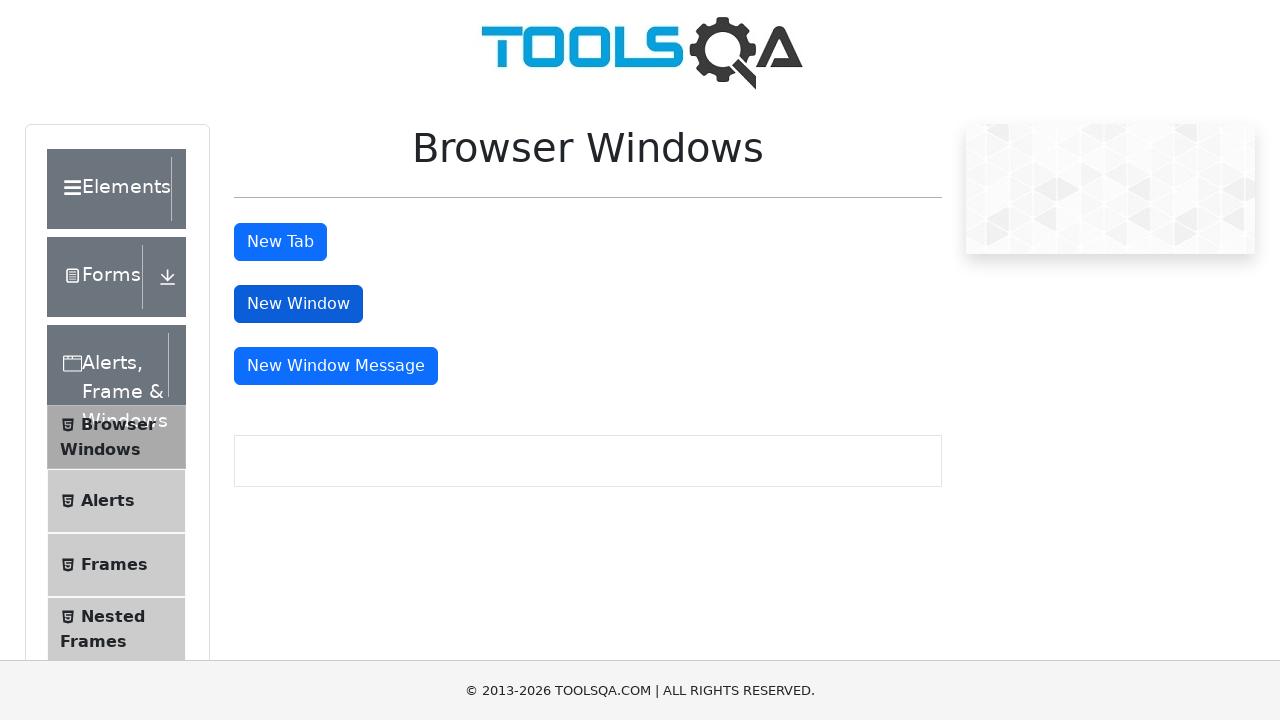